Tests the Add/Remove Elements functionality by clicking the Add Element button, verifying the Delete button appears, clicking Delete, and verifying the page heading is still visible.

Starting URL: https://the-internet.herokuapp.com/add_remove_elements/

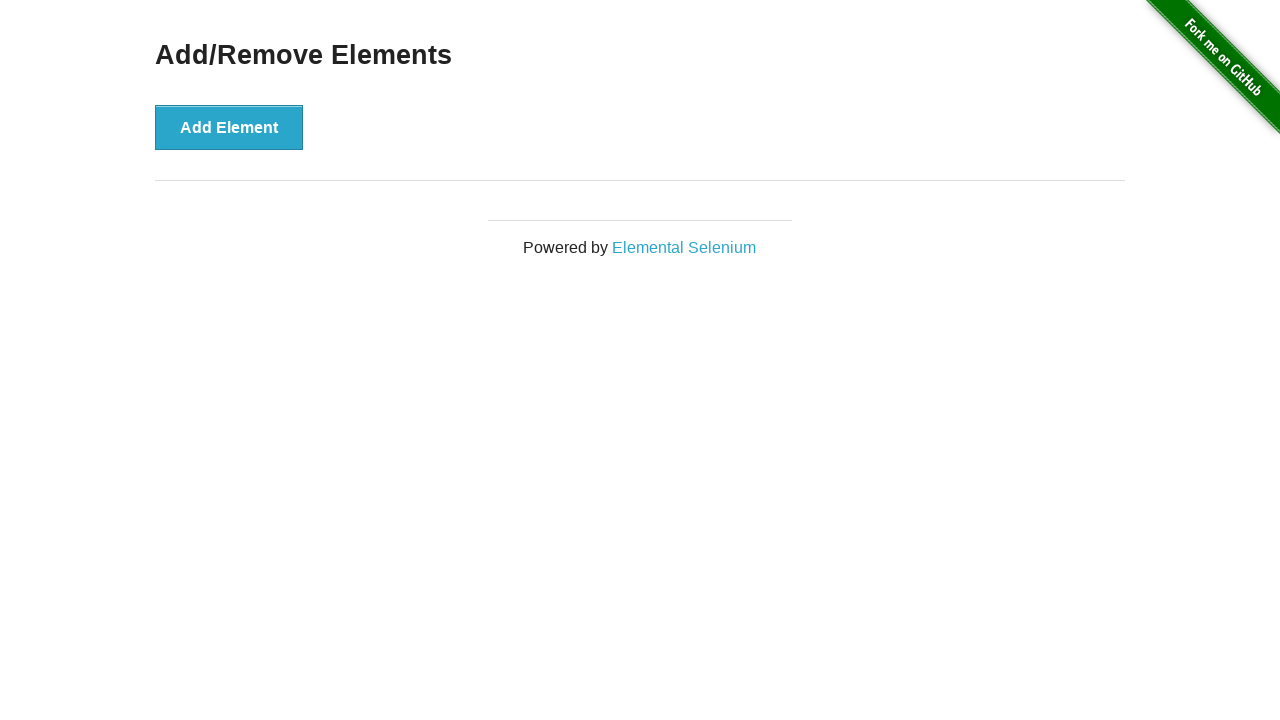

Clicked the Add Element button at (229, 127) on xpath=//button[@onclick='addElement()']
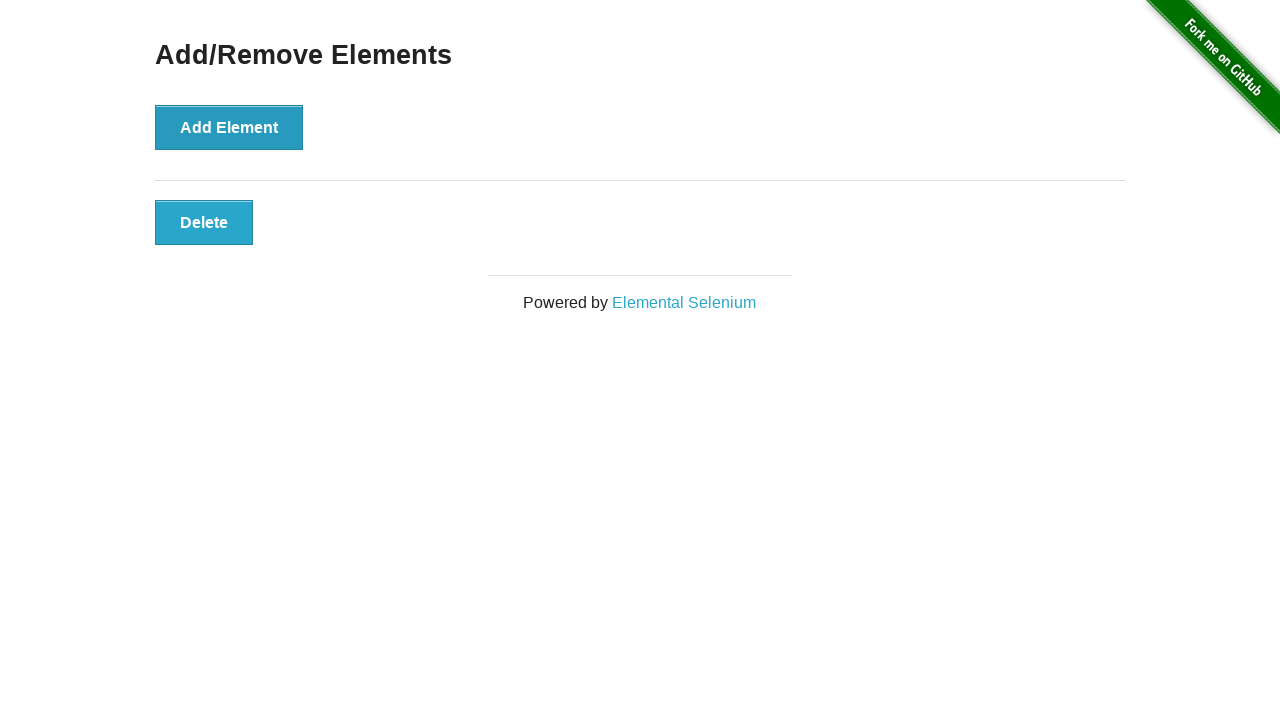

Delete button appeared and is now visible
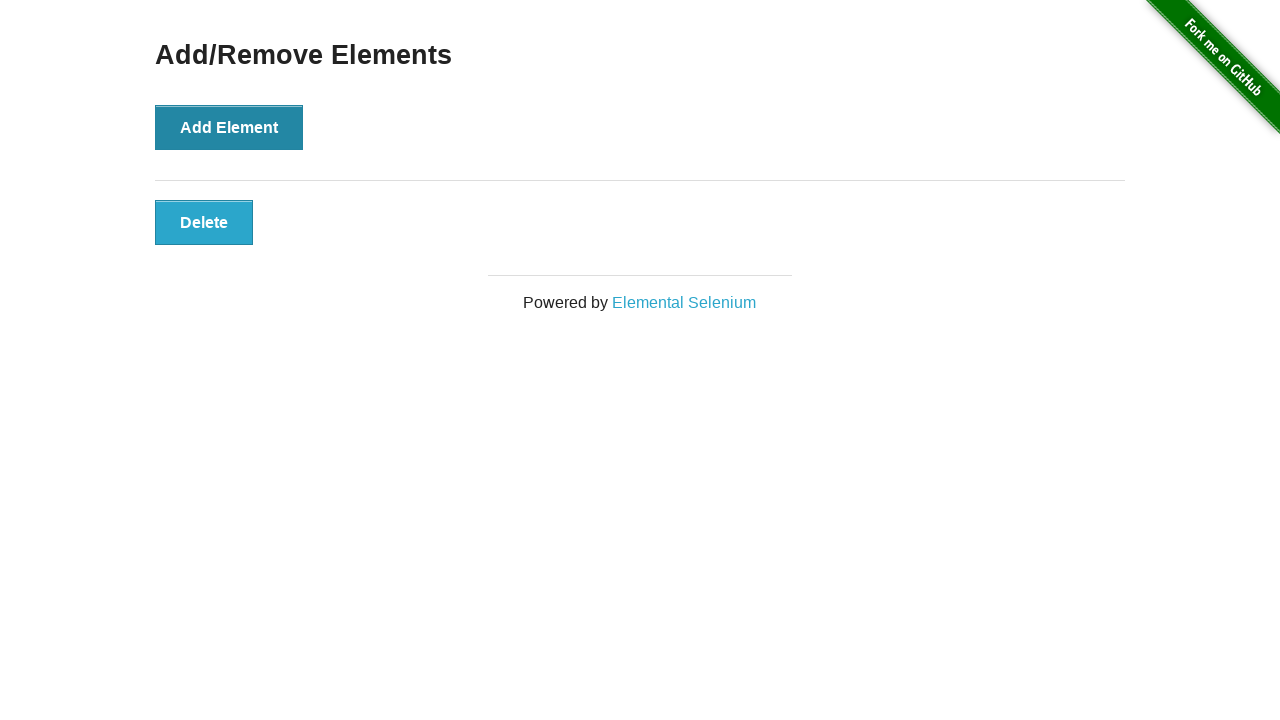

Clicked the Delete button at (204, 222) on xpath=//button[@class='added-manually']
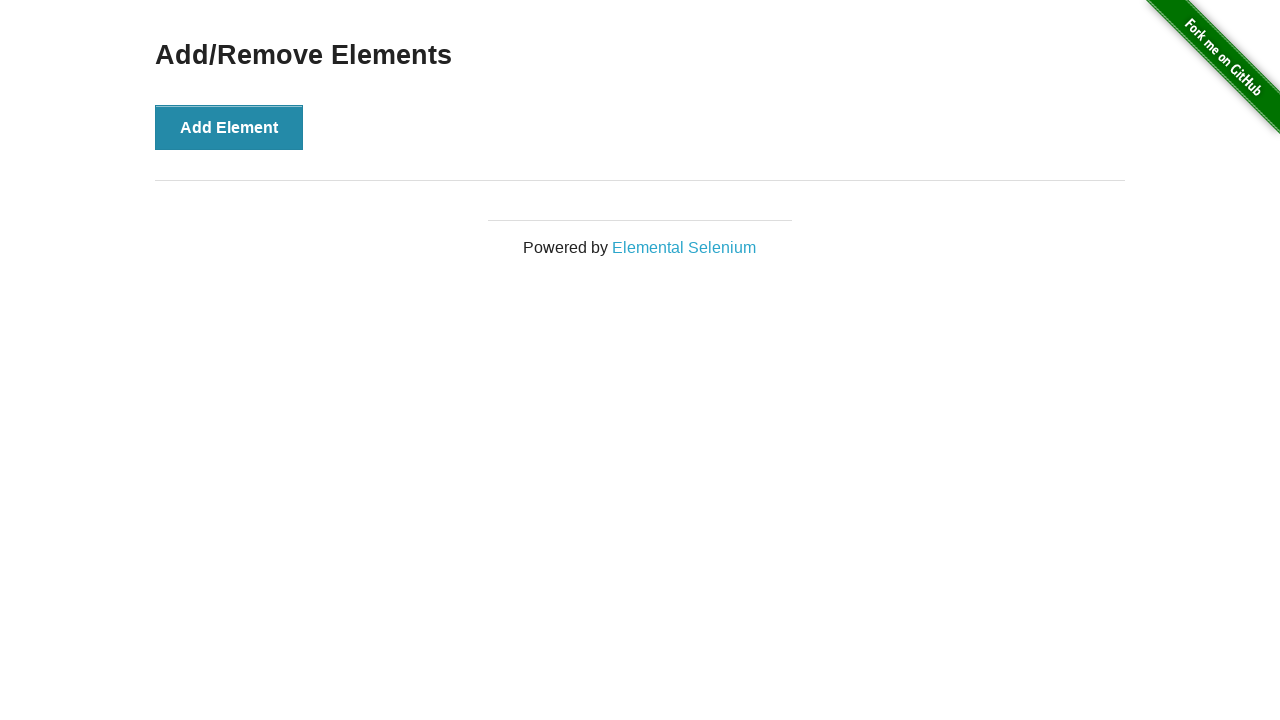

Verified the h3 page heading is still visible after deletion
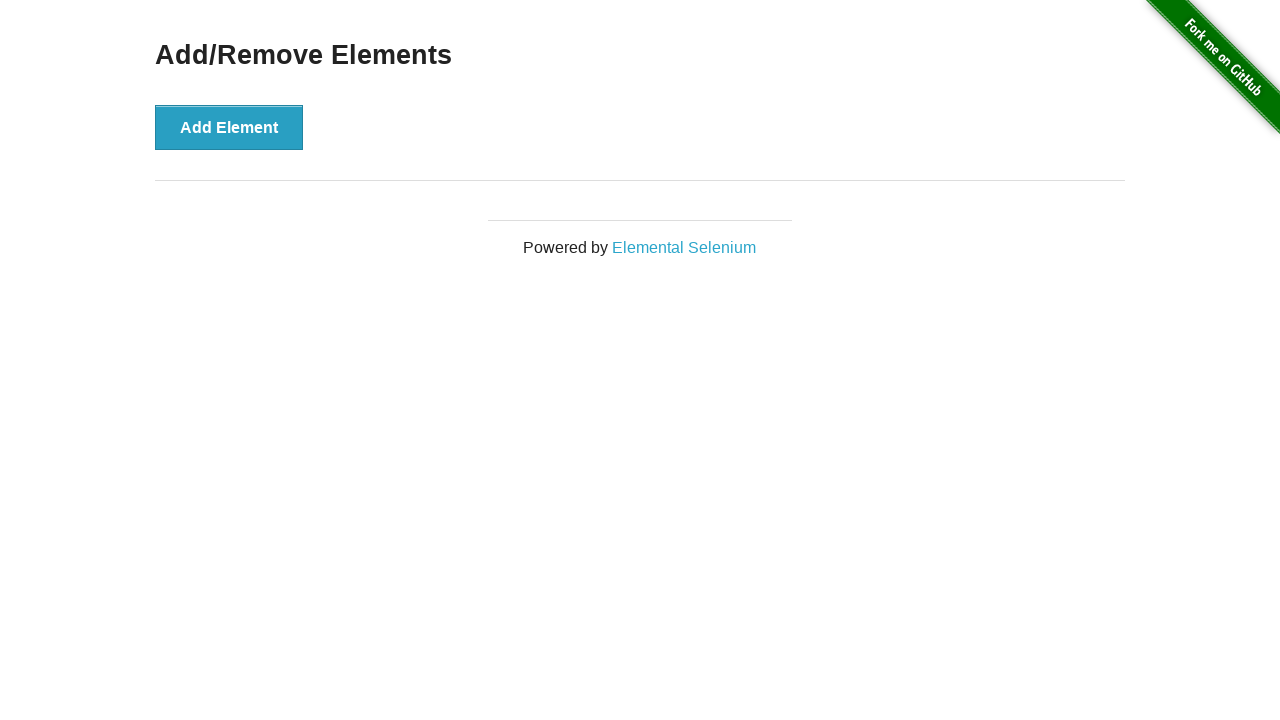

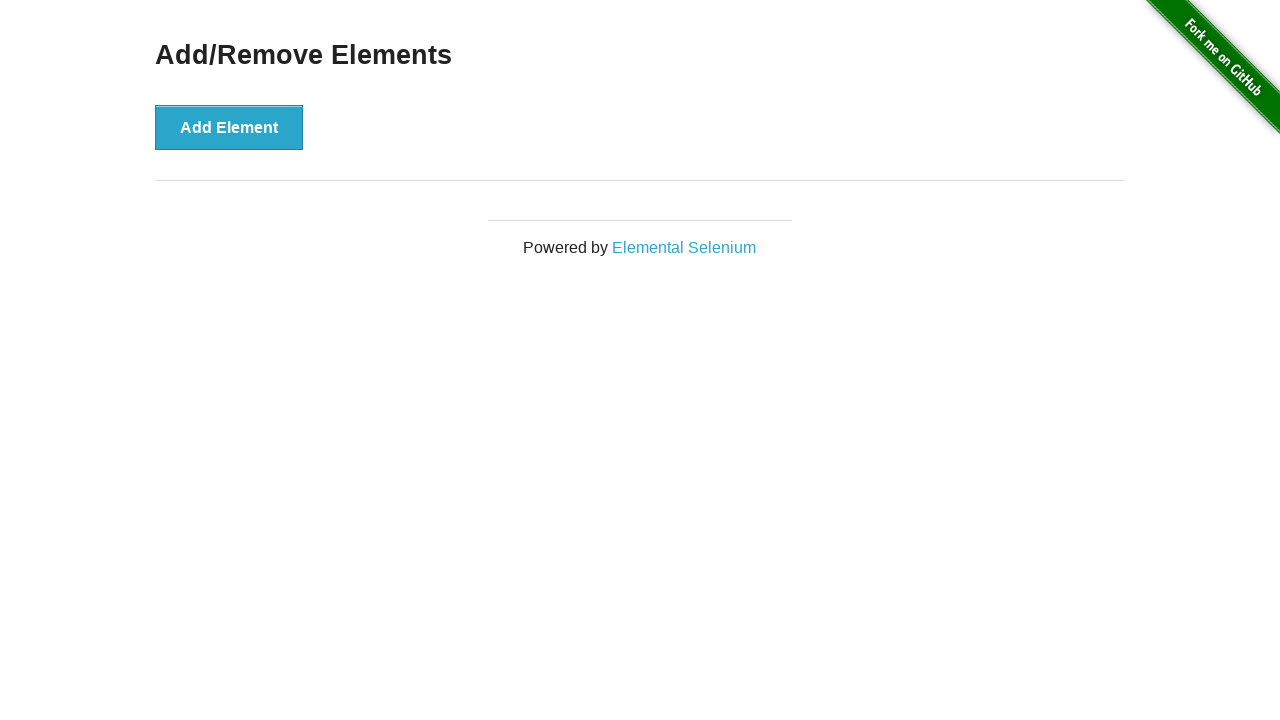